Tests clicking hide button and verifying elements become hidden

Starting URL: http://uitestingplayground.com/visibility

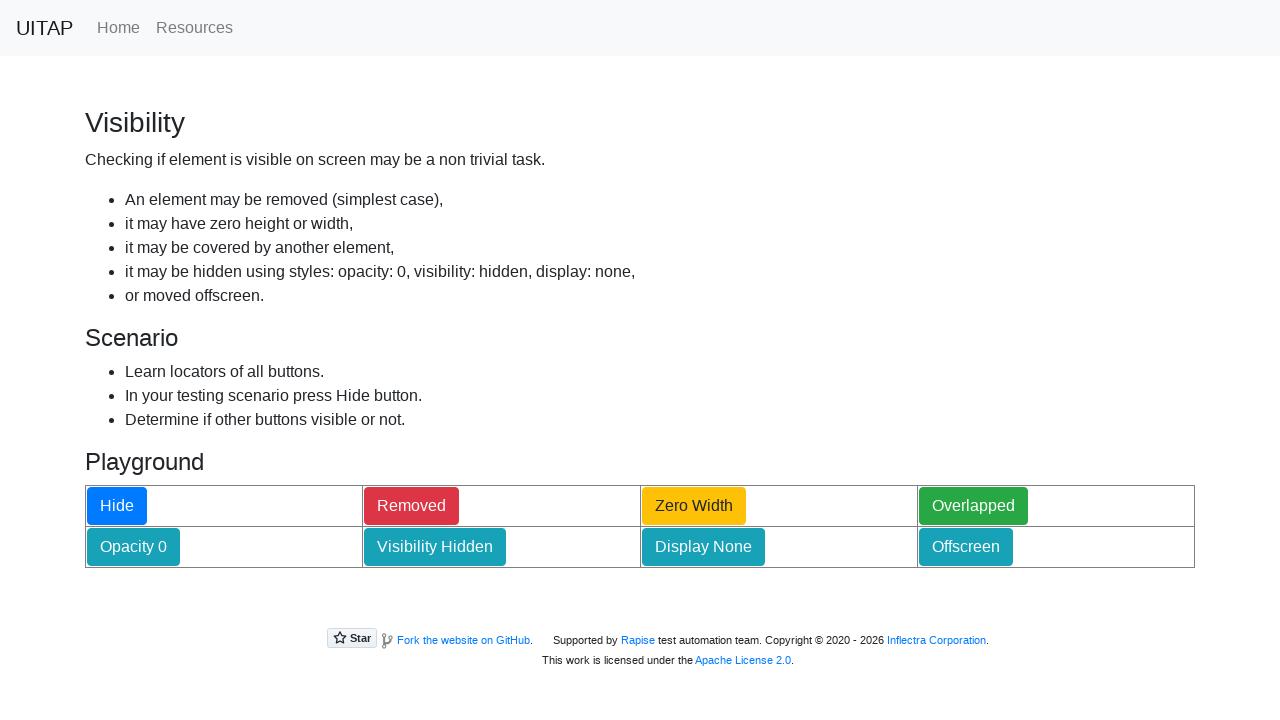

Clicked hide button to hide all other buttons at (117, 506) on #hideButton
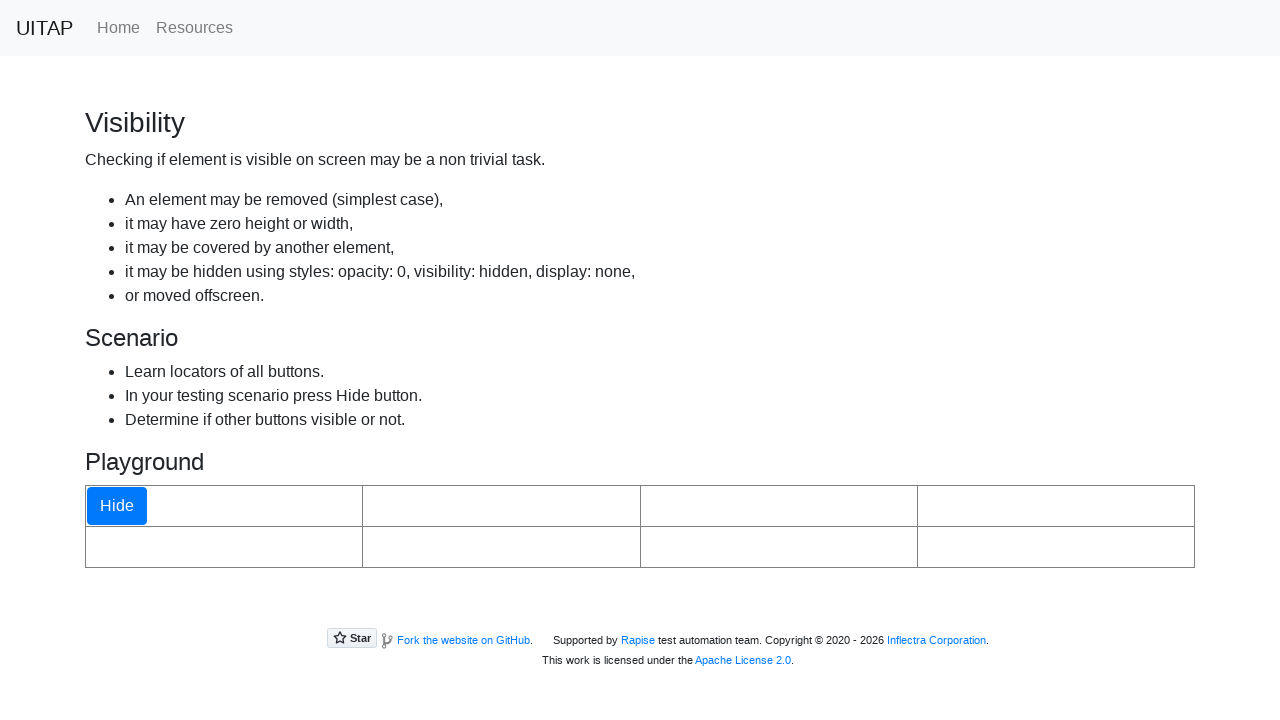

Verified that removed button element is now hidden
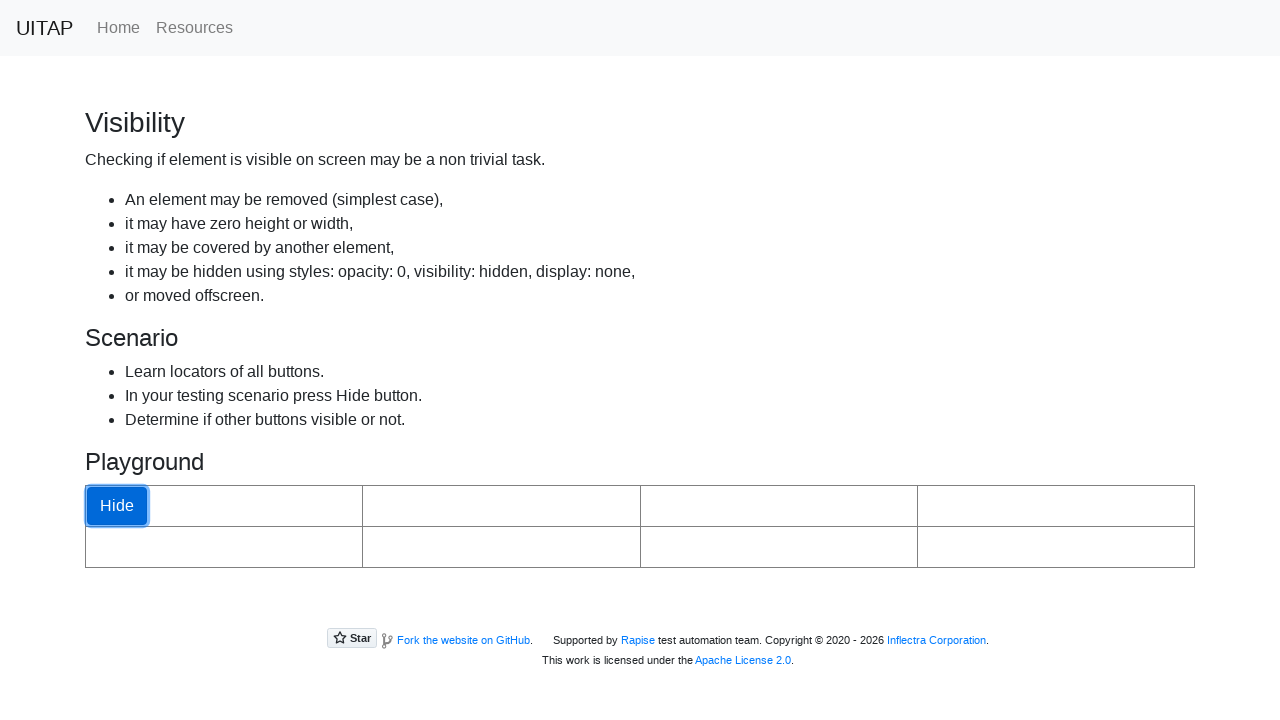

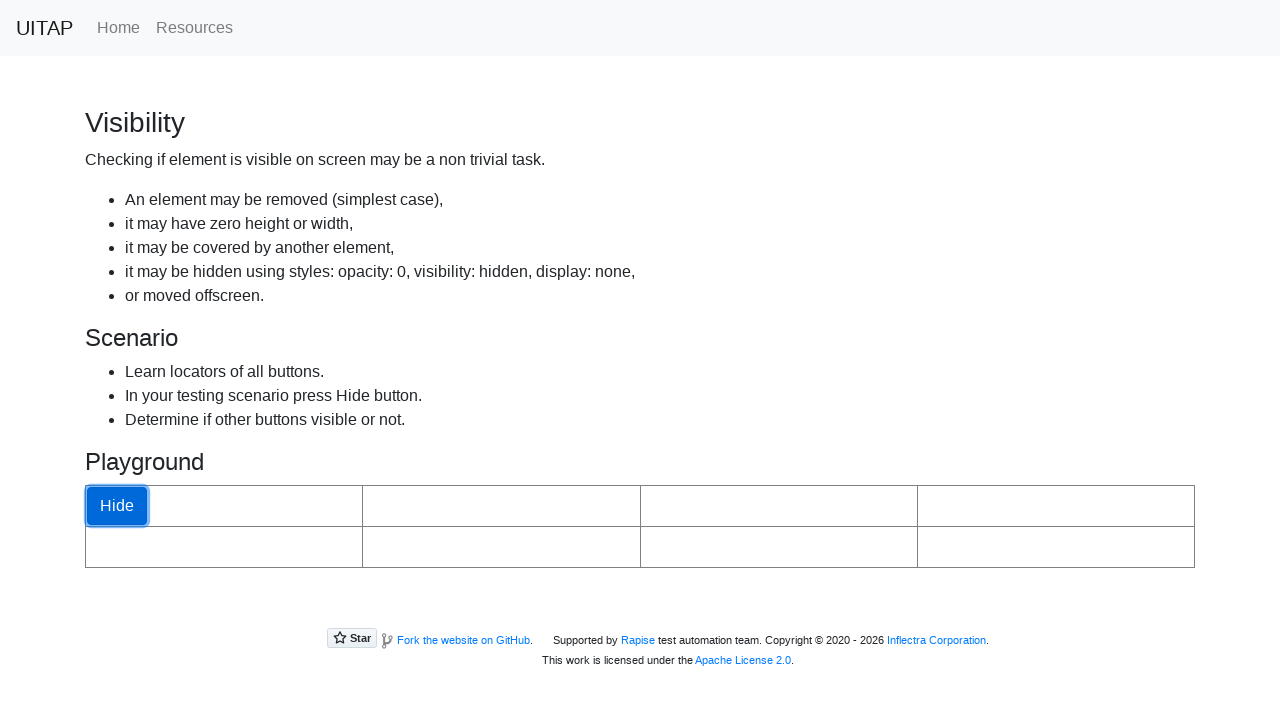